Verifies that test case links are clickable by hovering over the first link

Starting URL: https://automationexercise.com/test_cases

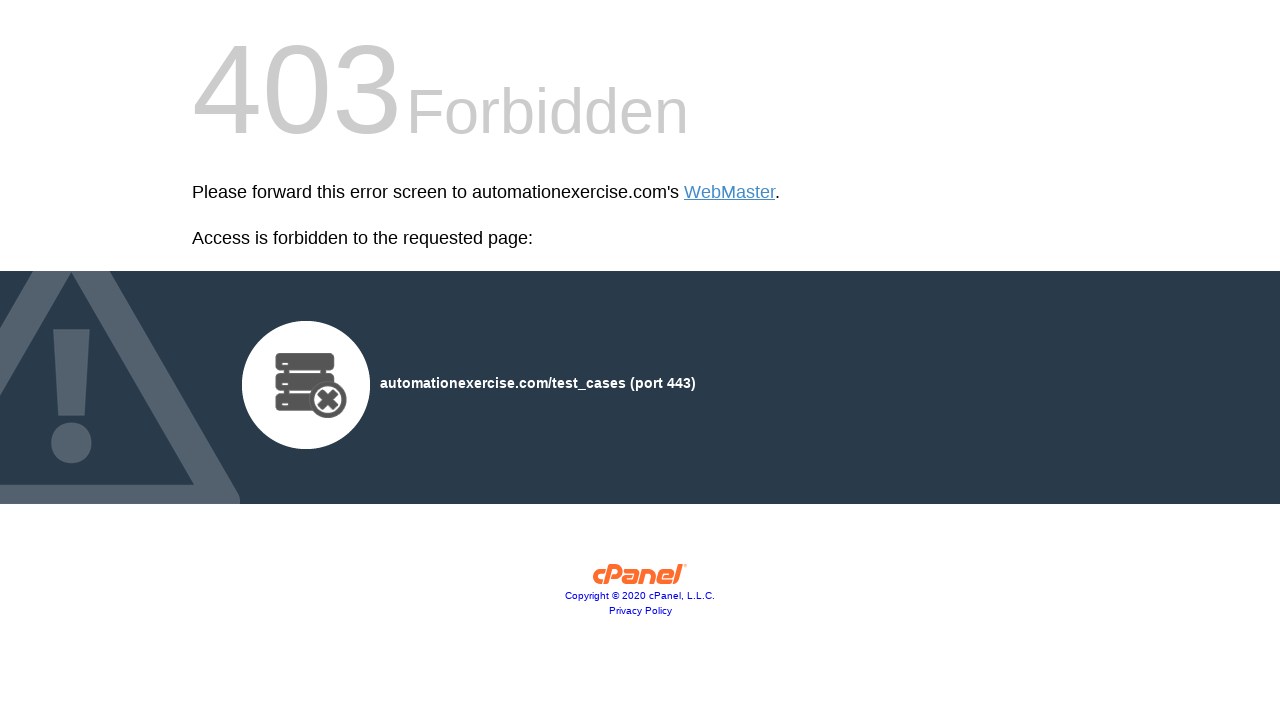

Waited for test case links to load
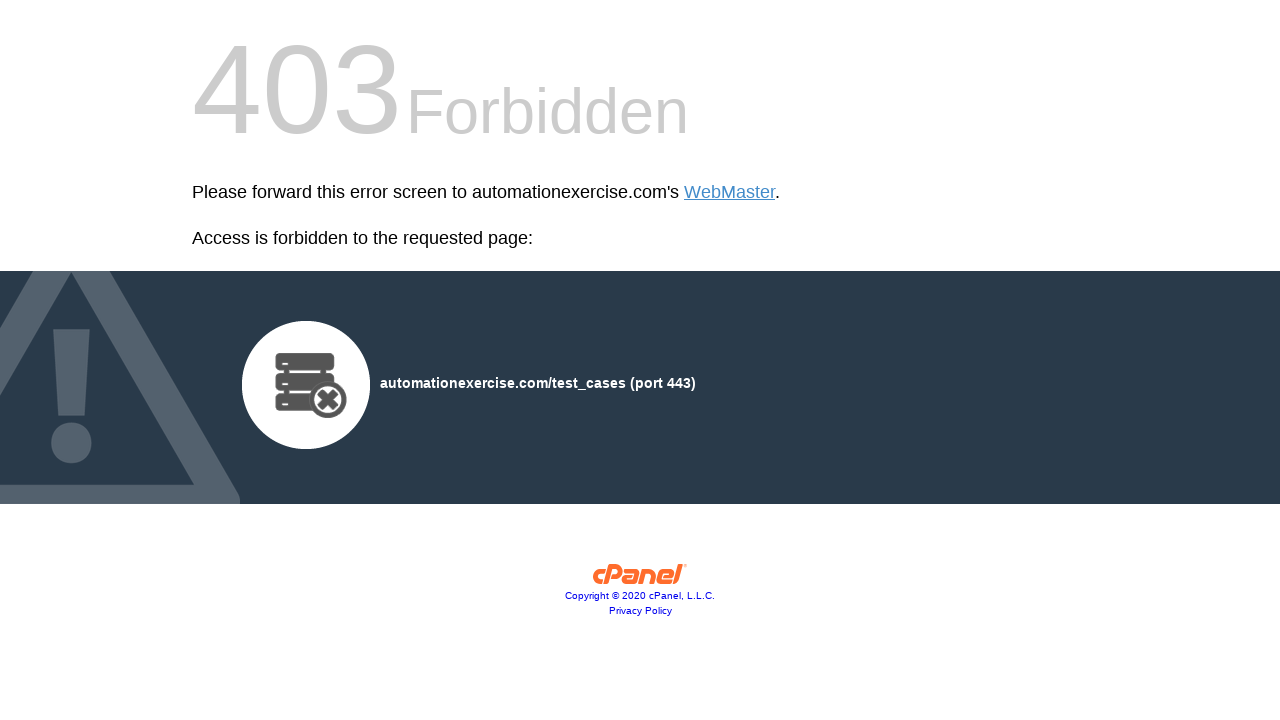

Located first test case link
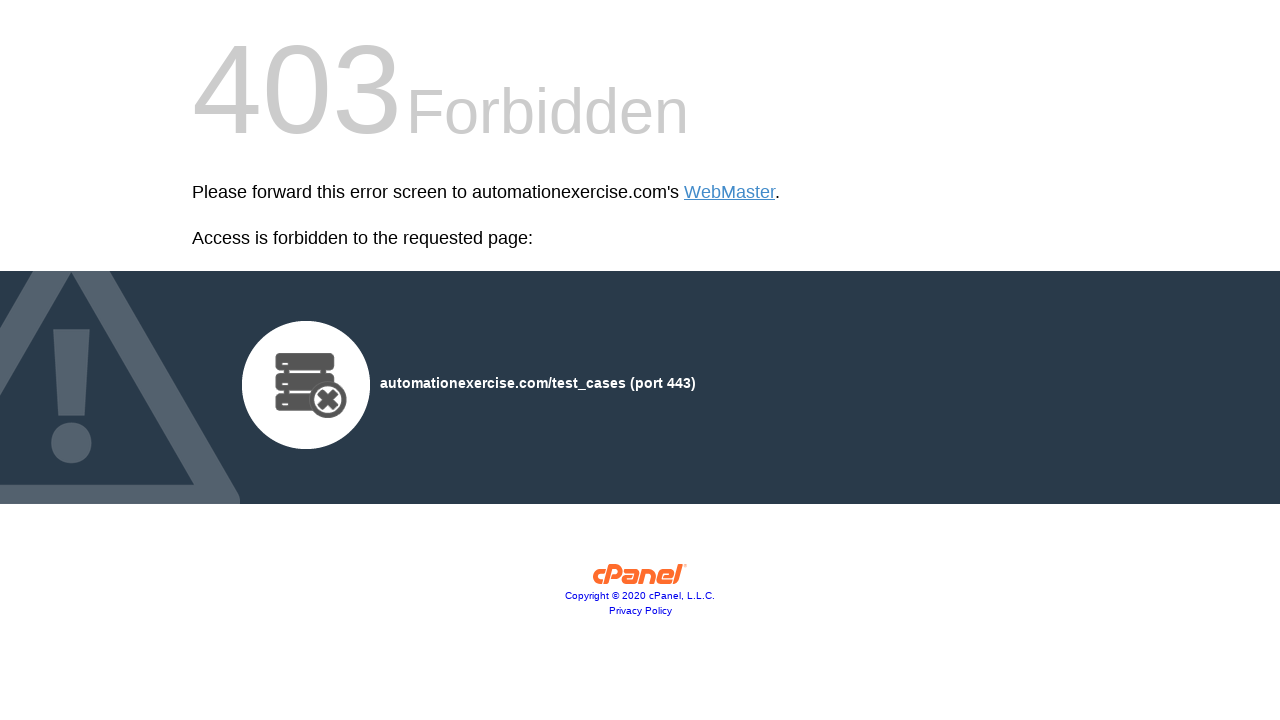

Scrolled first test case link into view
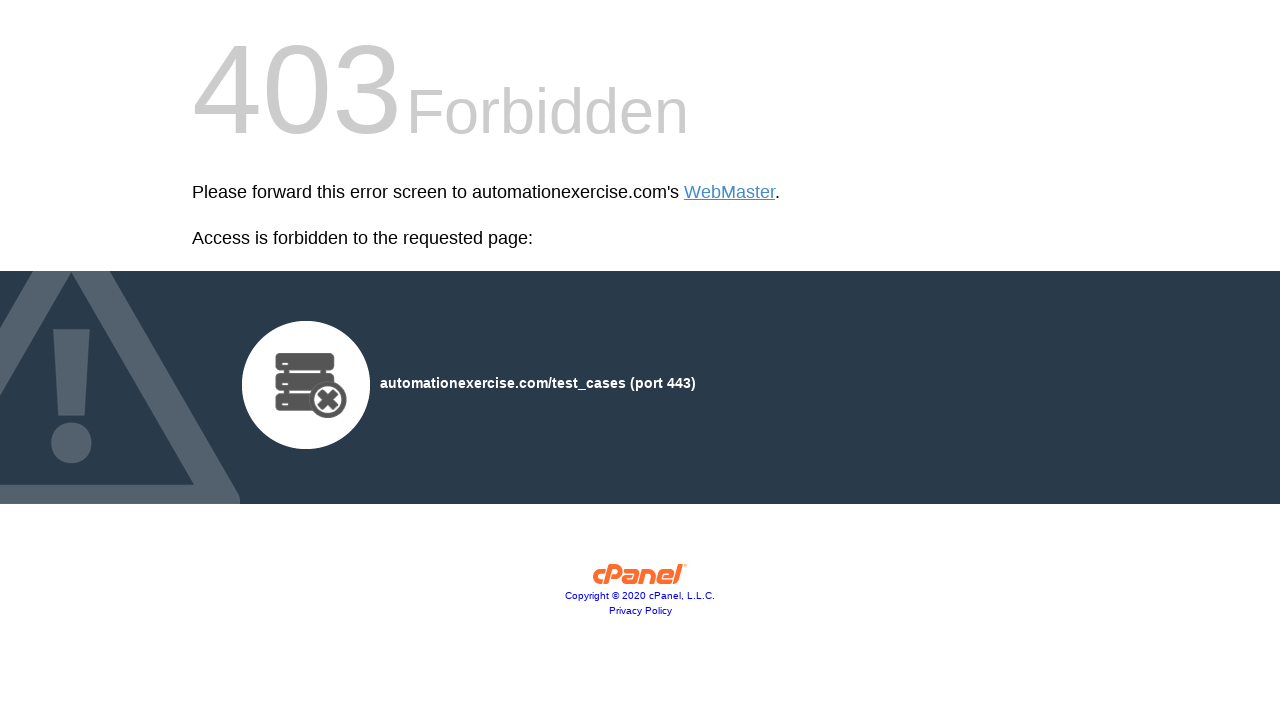

Hovered over first test case link to verify it is clickable at (730, 192) on a[href*='test_case'], .panel-title a >> nth=0
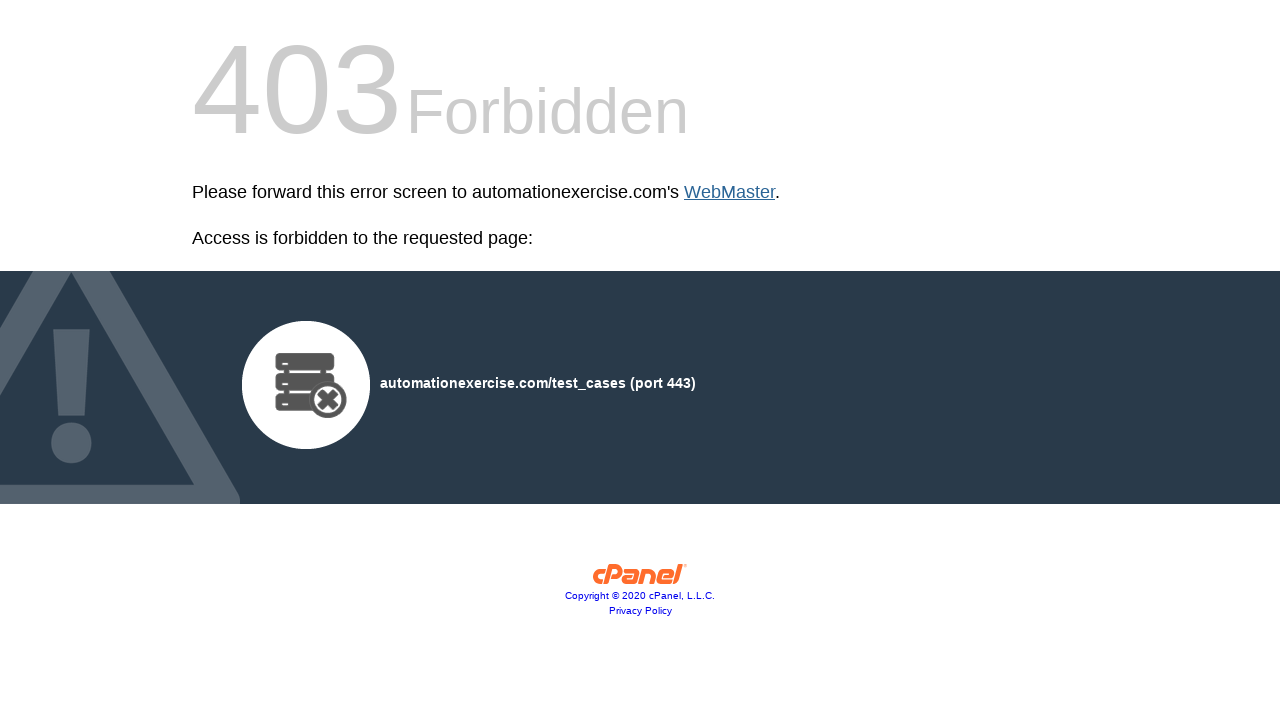

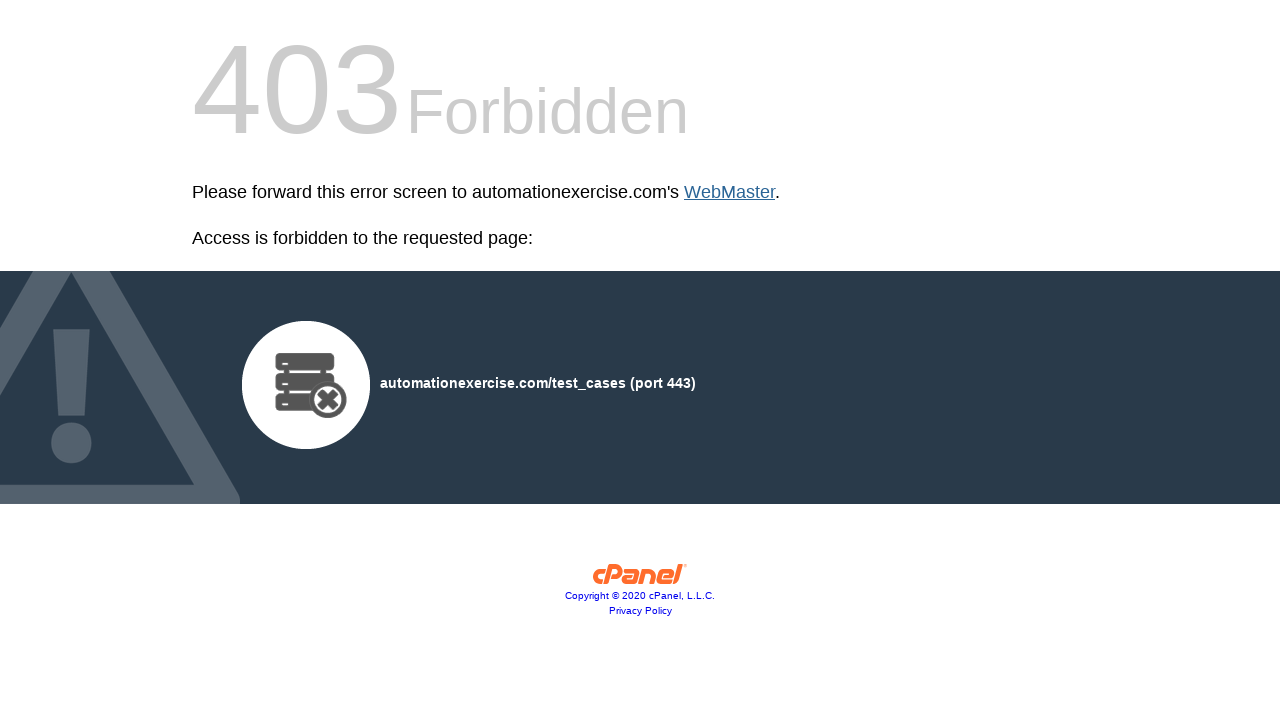